Navigates to a Selenium course content page and scrolls to specific heading elements on the page to verify they are visible.

Starting URL: http://greenstech.in/selenium-course-content.html

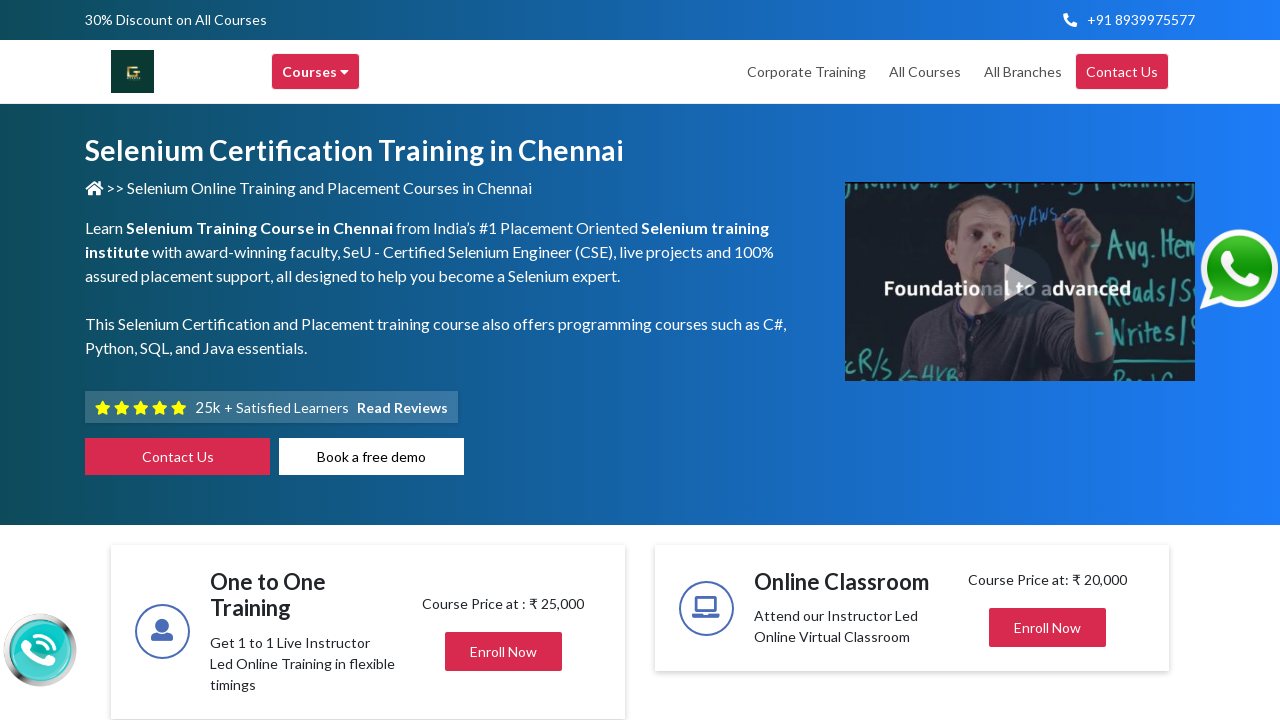

Waited for first heading element with id='heading2011' to load
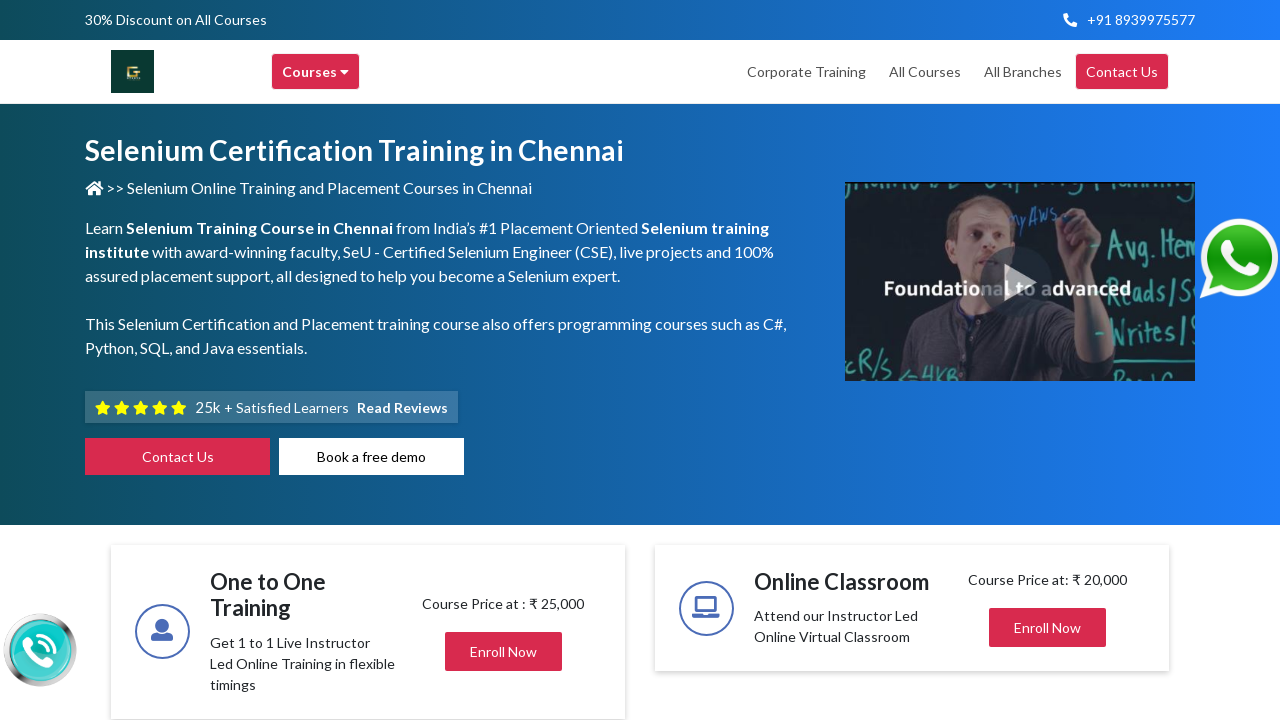

Scrolled to first heading element (id='heading2011')
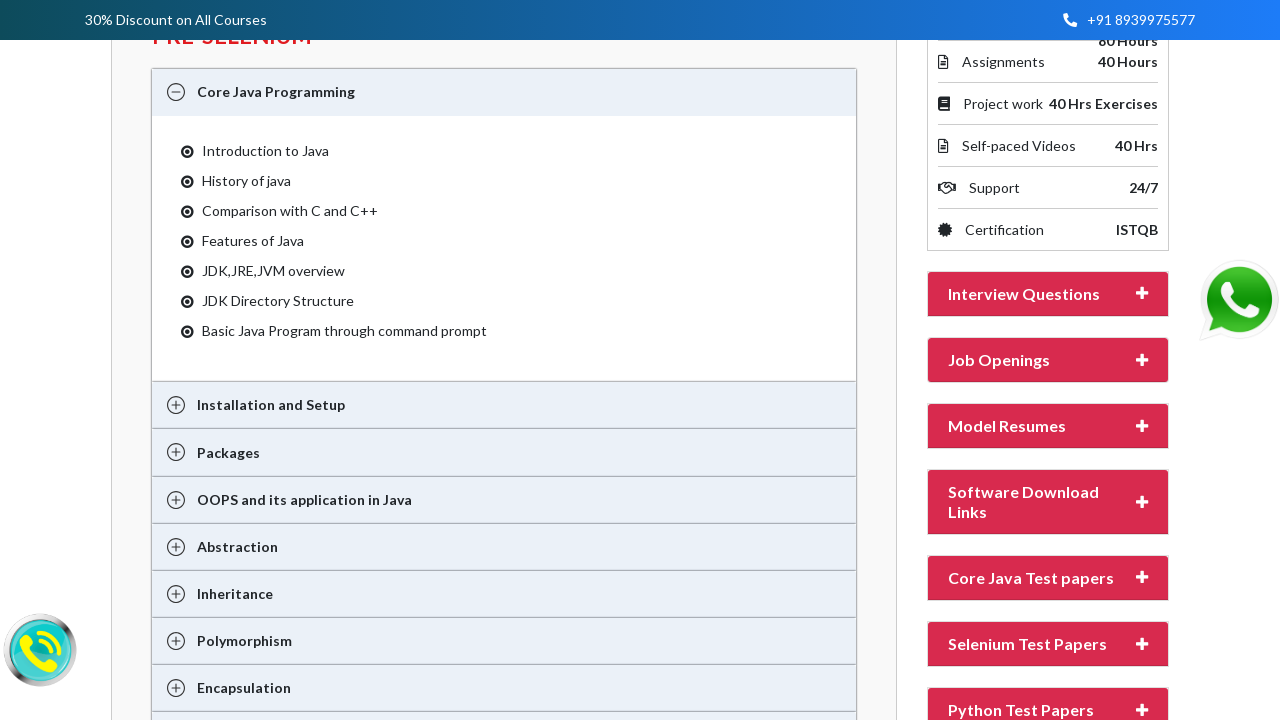

Waited for 'Online Classroom' heading element to load
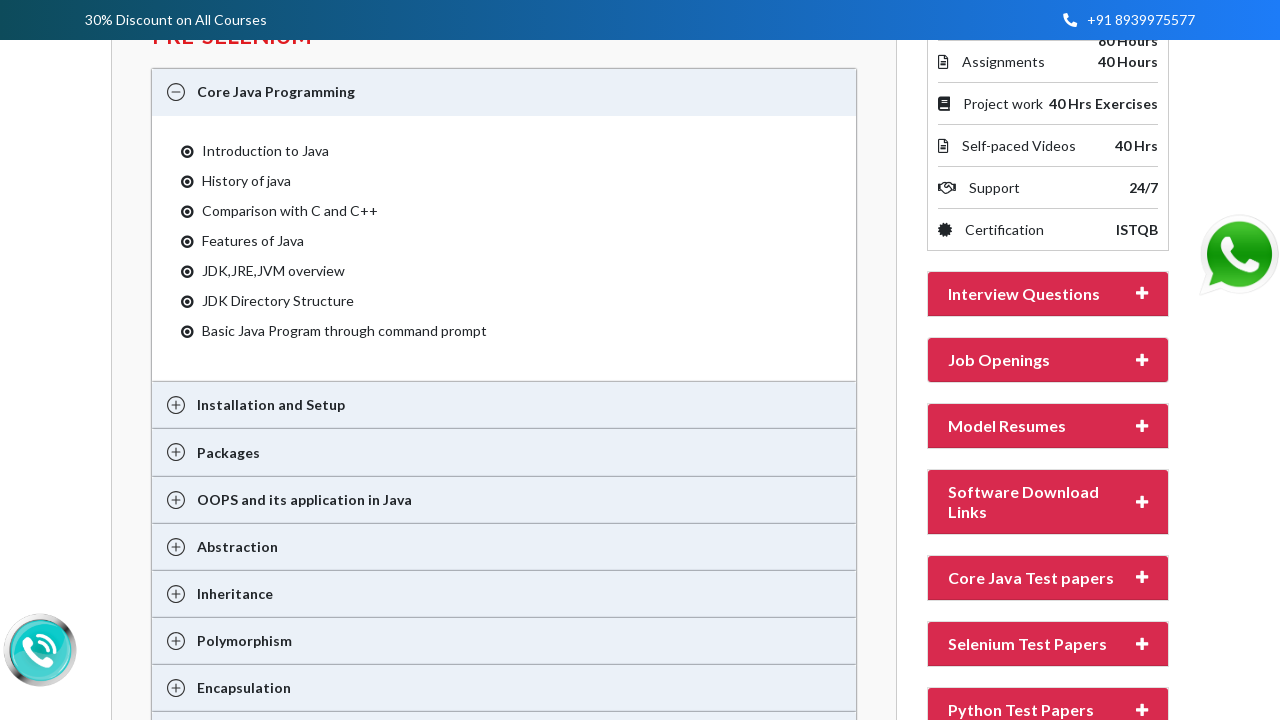

Scrolled to 'Online Classroom' heading element
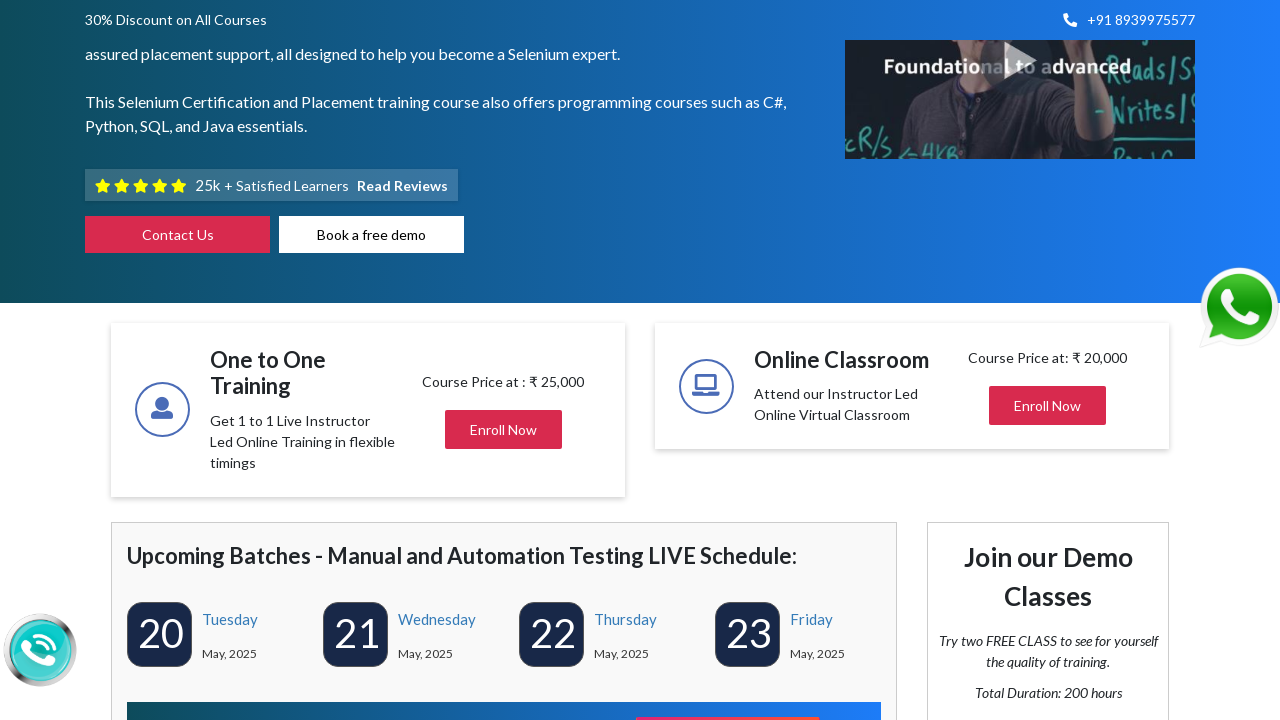

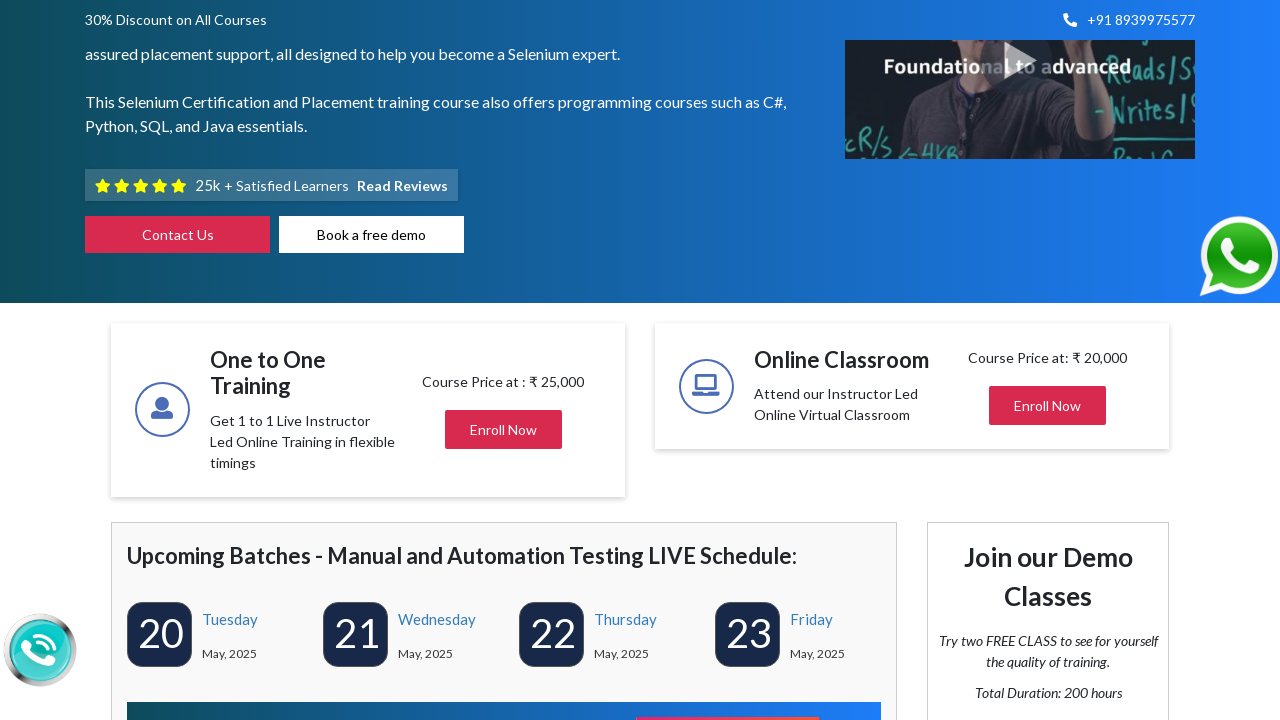